Adds multiple products to cart then deletes them one by one, checking the cart after each deletion

Starting URL: https://www.demoblaze.com/index.html

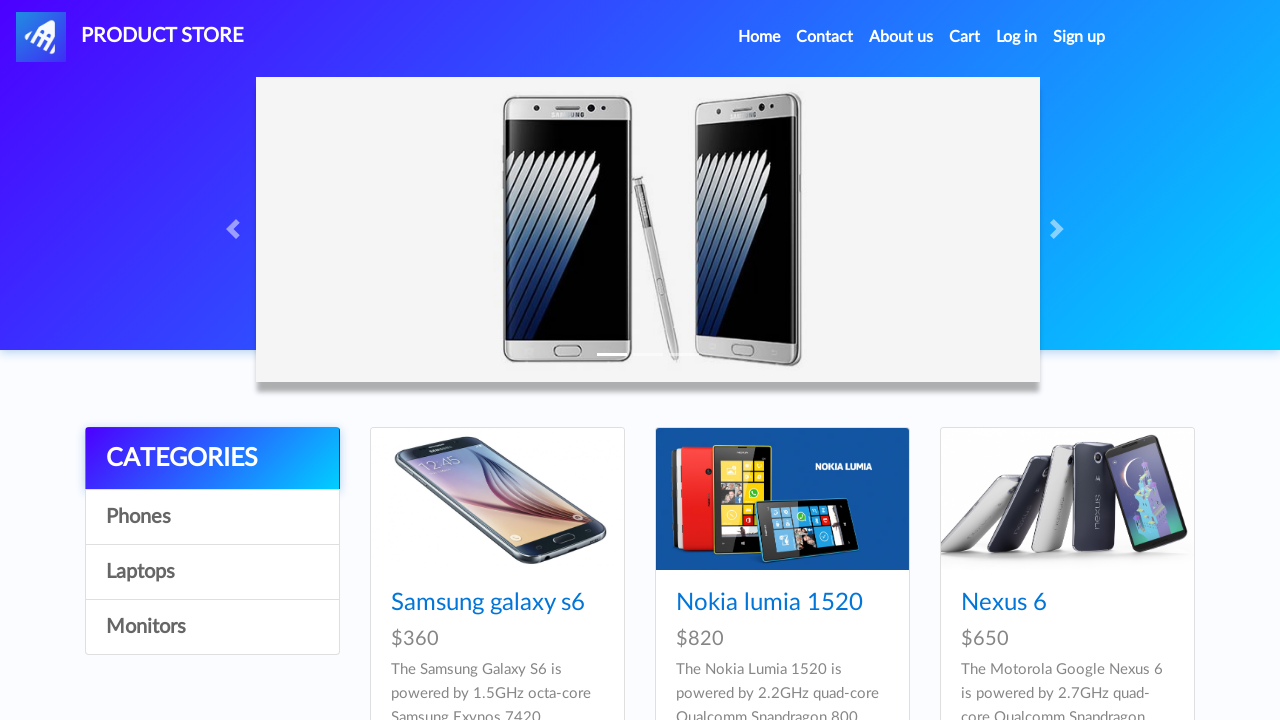

Set up dialog handler for alerts
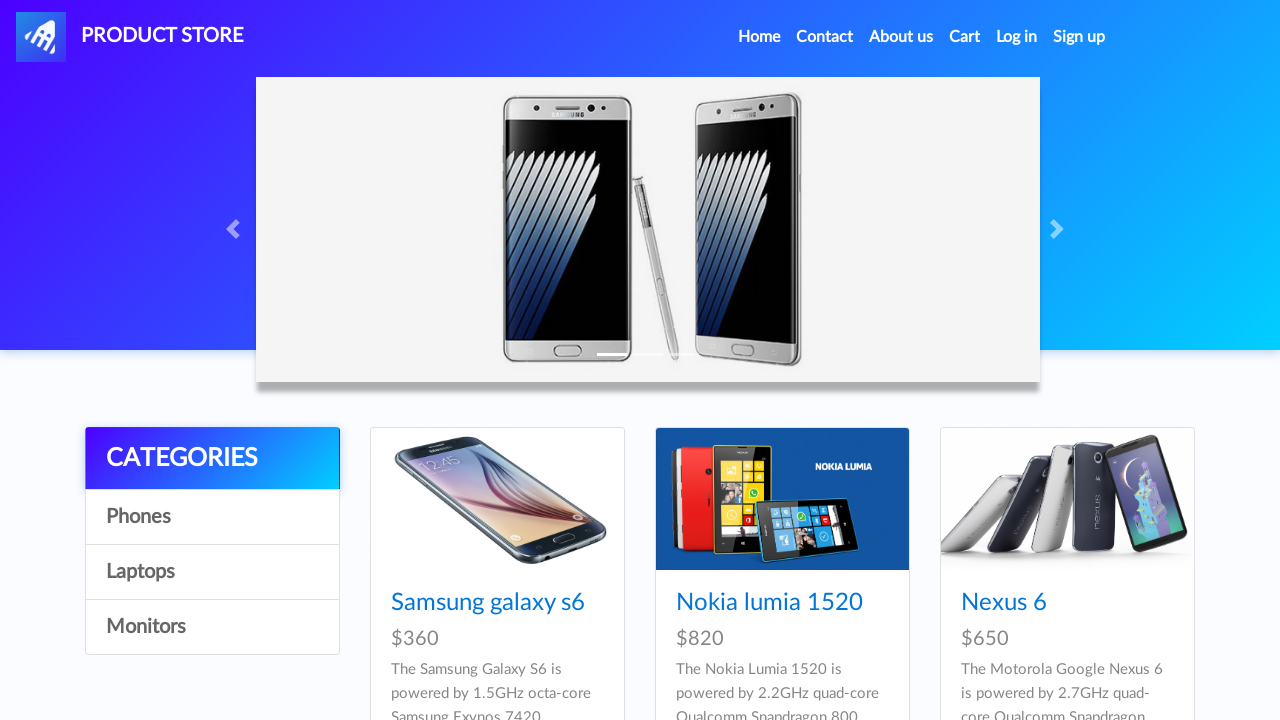

Clicked on first product at (488, 603) on xpath=/html/body/div[5]/div/div[2]/div/div[1]/div/div/h4/a
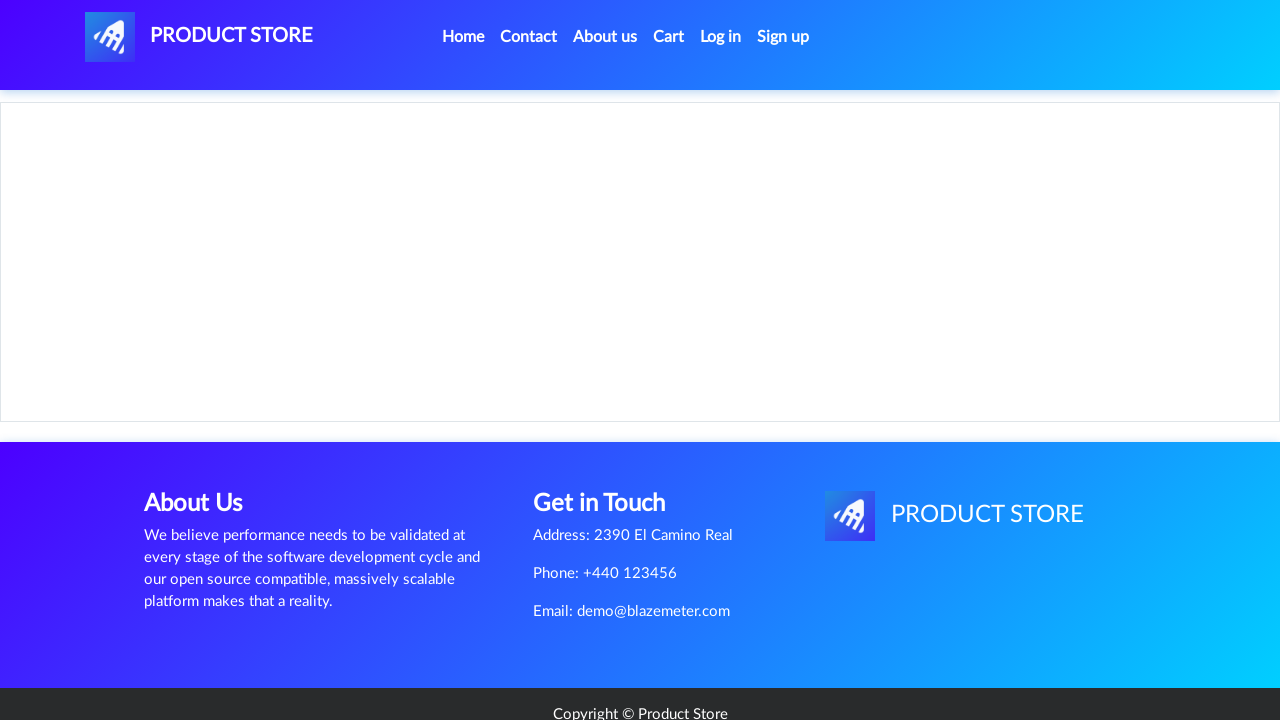

Clicked Add to cart button for first product at (610, 440) on xpath=/html/body/div[5]/div/div[2]/div[2]/div/a
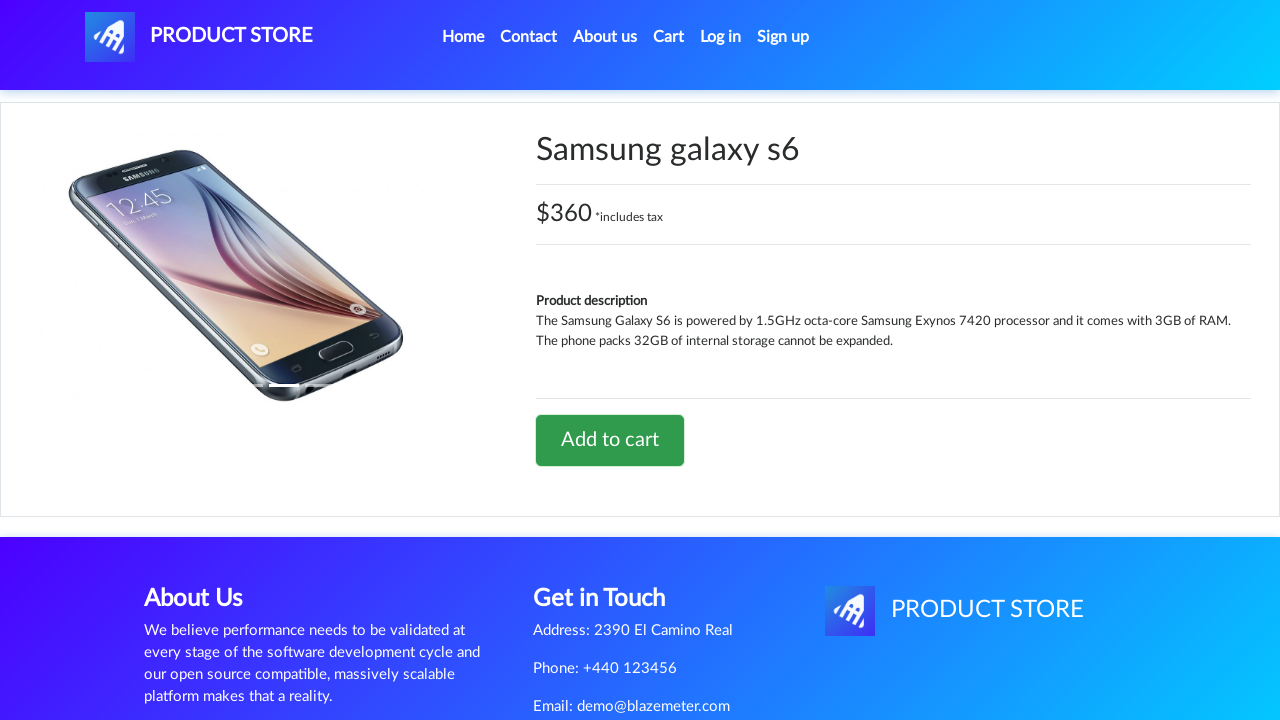

Waited 2 seconds for first product to be added
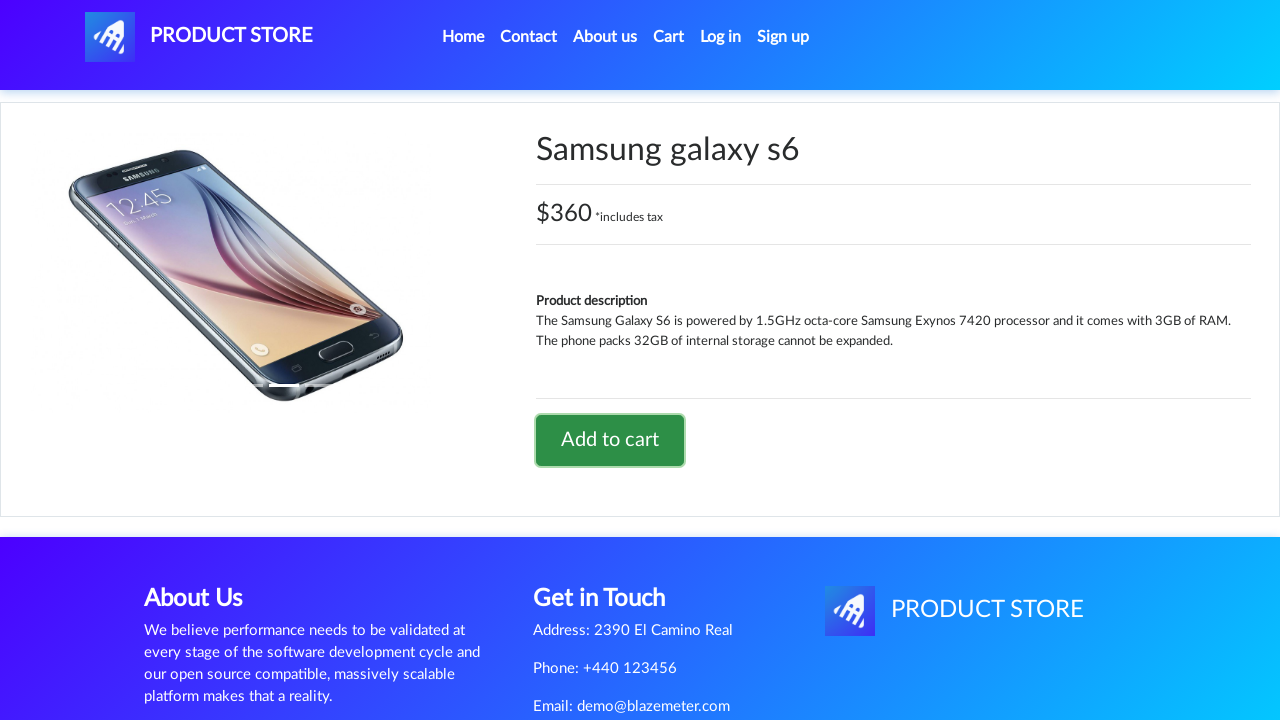

Navigated back to home page
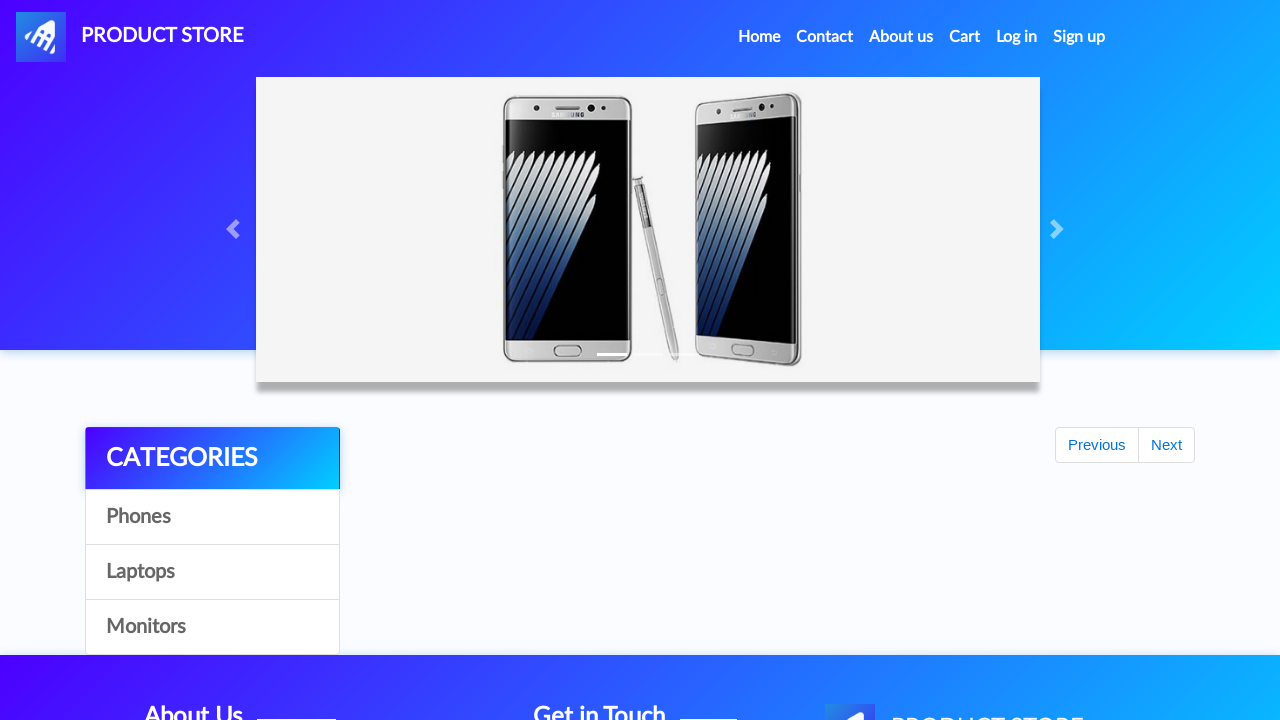

Clicked on second product at (769, 603) on xpath=/html/body/div[5]/div/div[2]/div/div[2]/div/div/h4/a
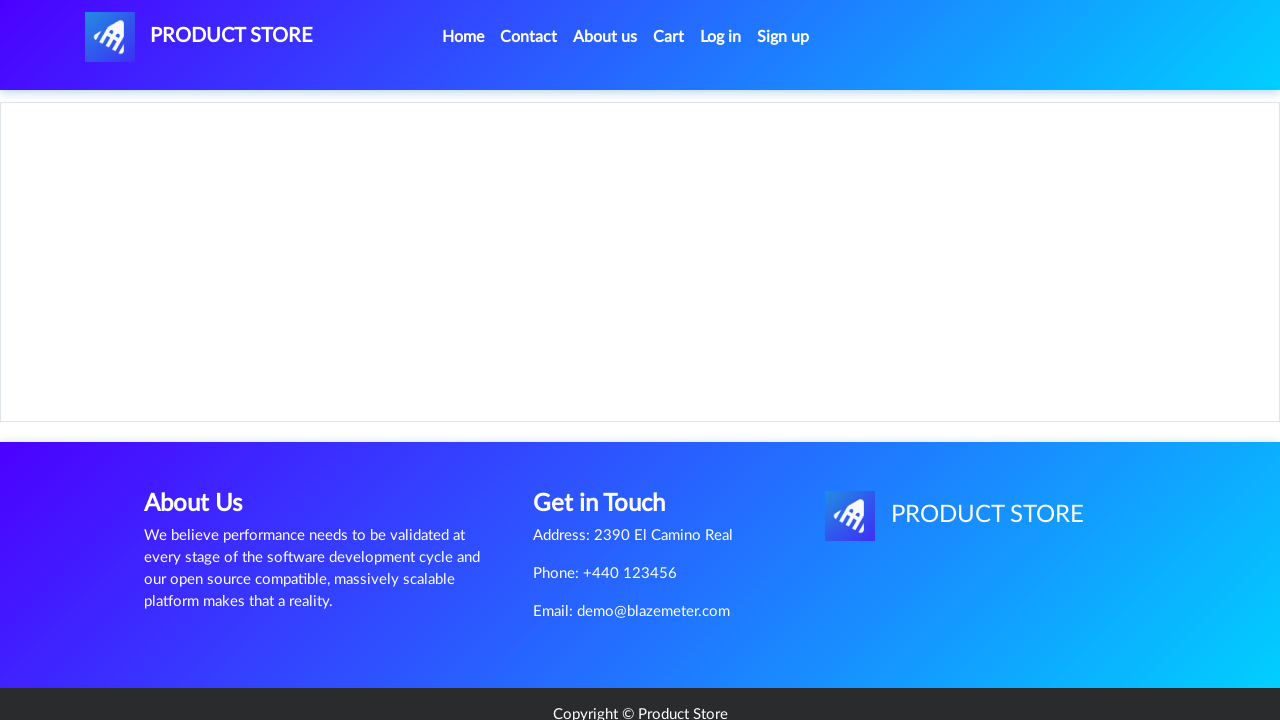

Clicked Add to cart button for second product at (610, 440) on xpath=/html/body/div[5]/div/div[2]/div[2]/div/a
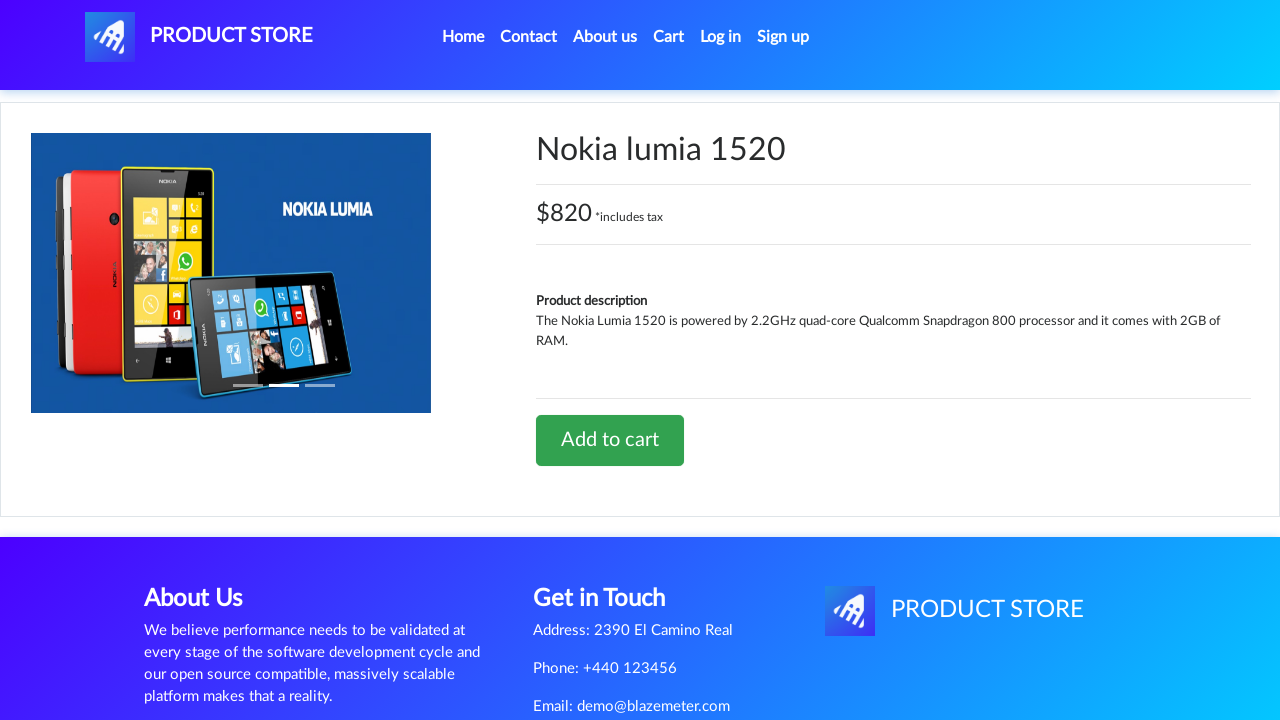

Waited 2 seconds for second product to be added
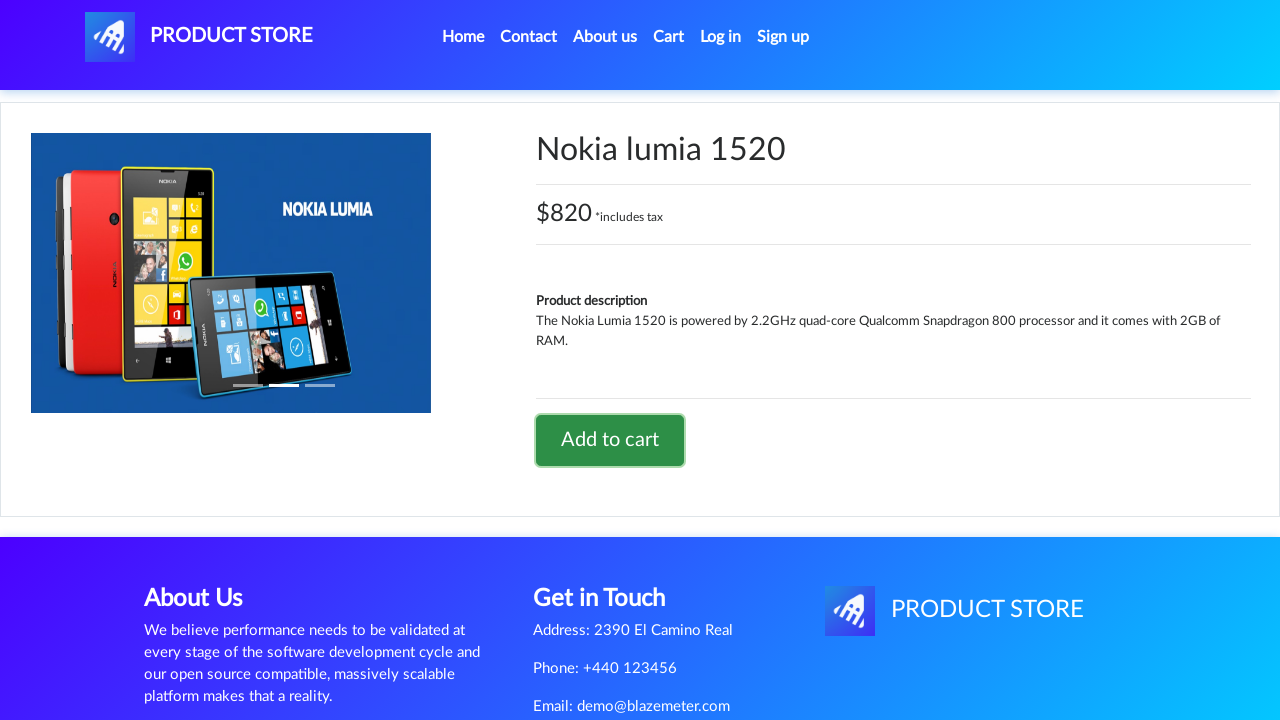

Navigated back to home page
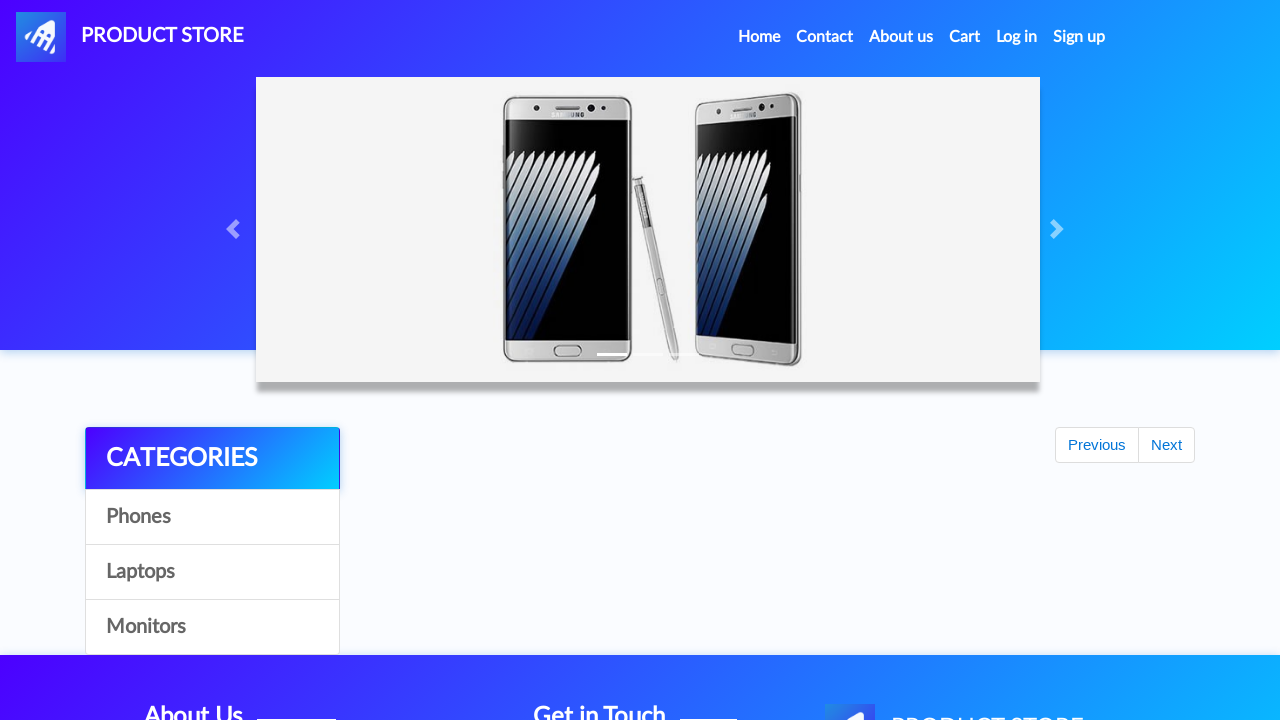

Clicked on third product at (1004, 603) on xpath=/html/body/div[5]/div/div[2]/div/div[3]/div/div/h4/a
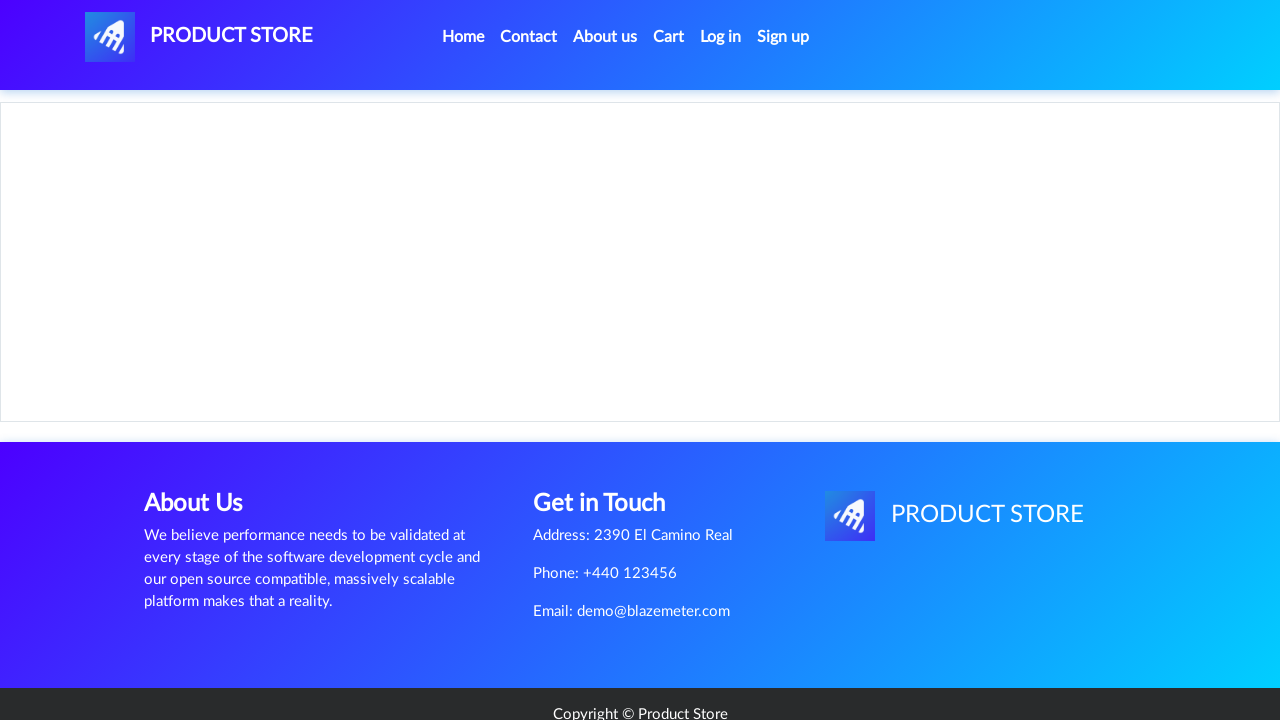

Clicked Add to cart button for third product at (610, 440) on xpath=/html/body/div[5]/div/div[2]/div[2]/div/a
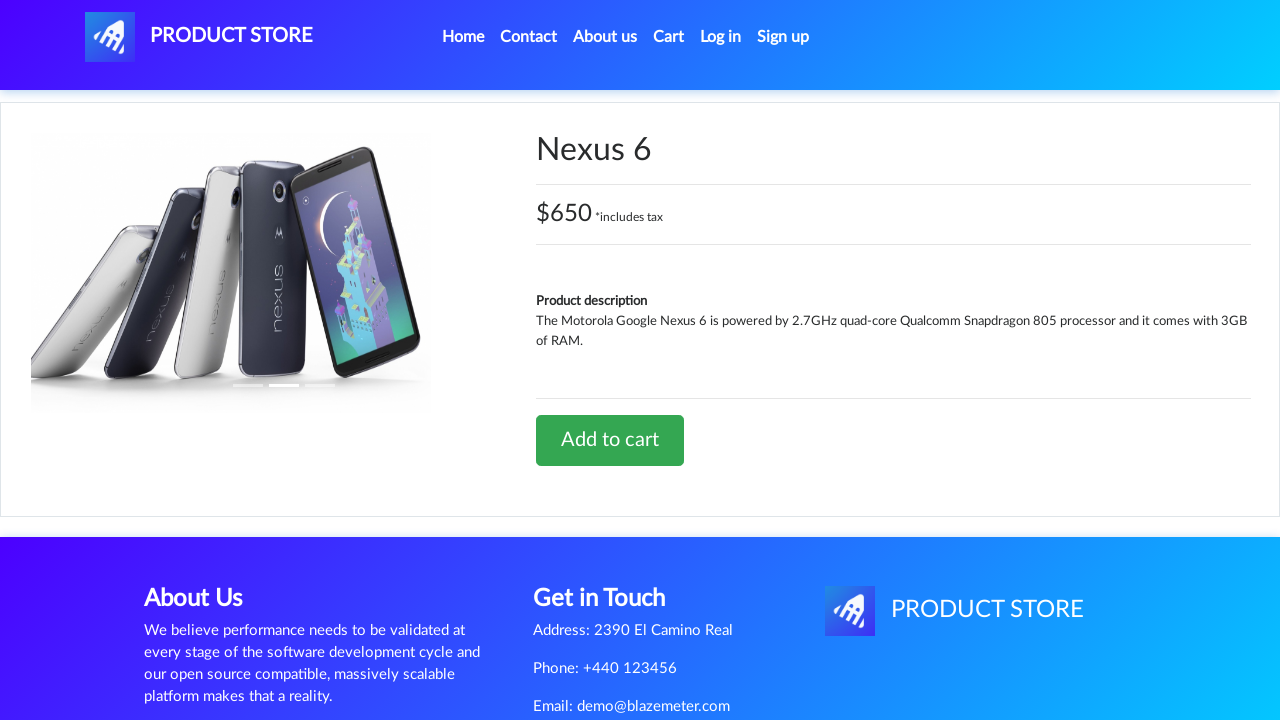

Waited 2 seconds for third product to be added
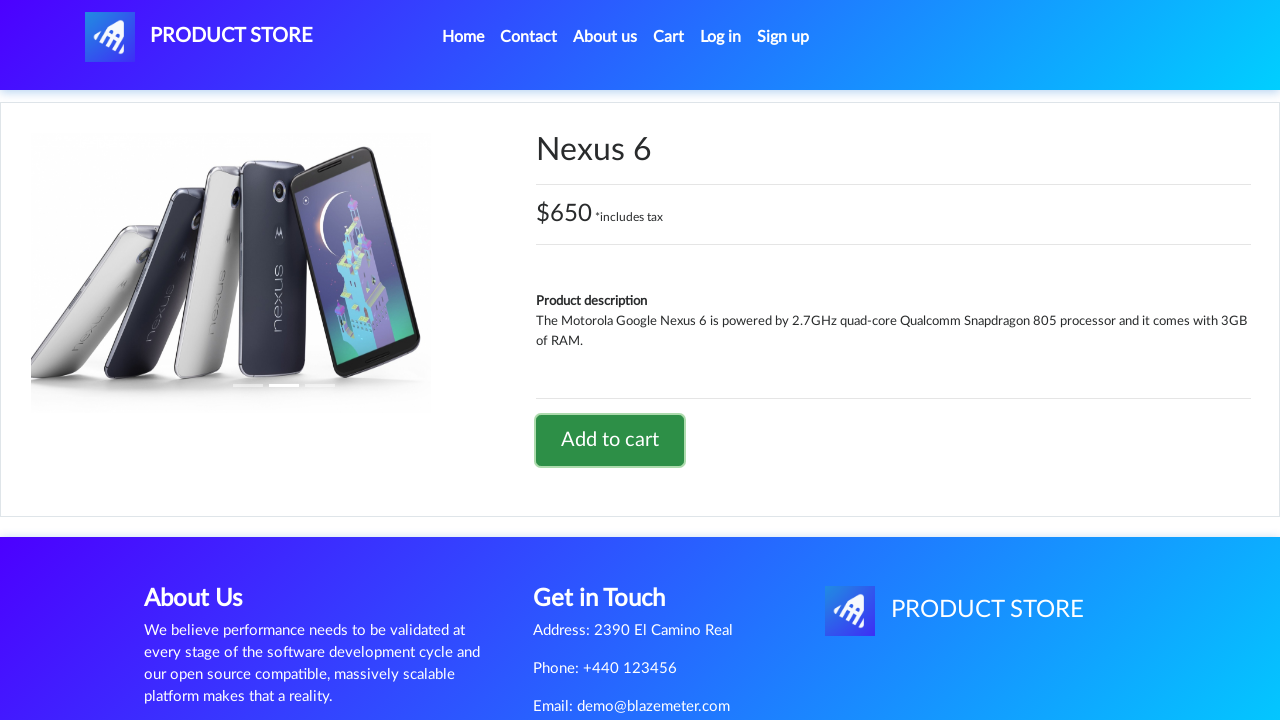

Navigated back to home page
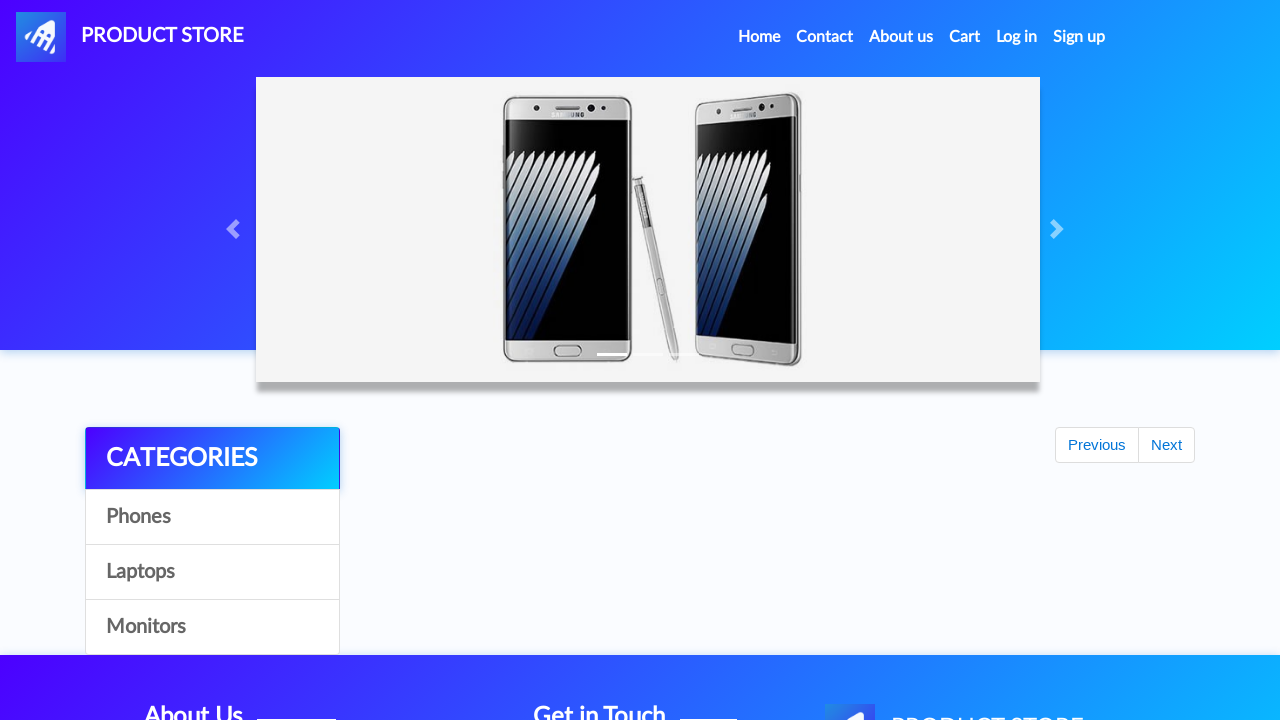

Clicked on cart button at (965, 37) on #cartur
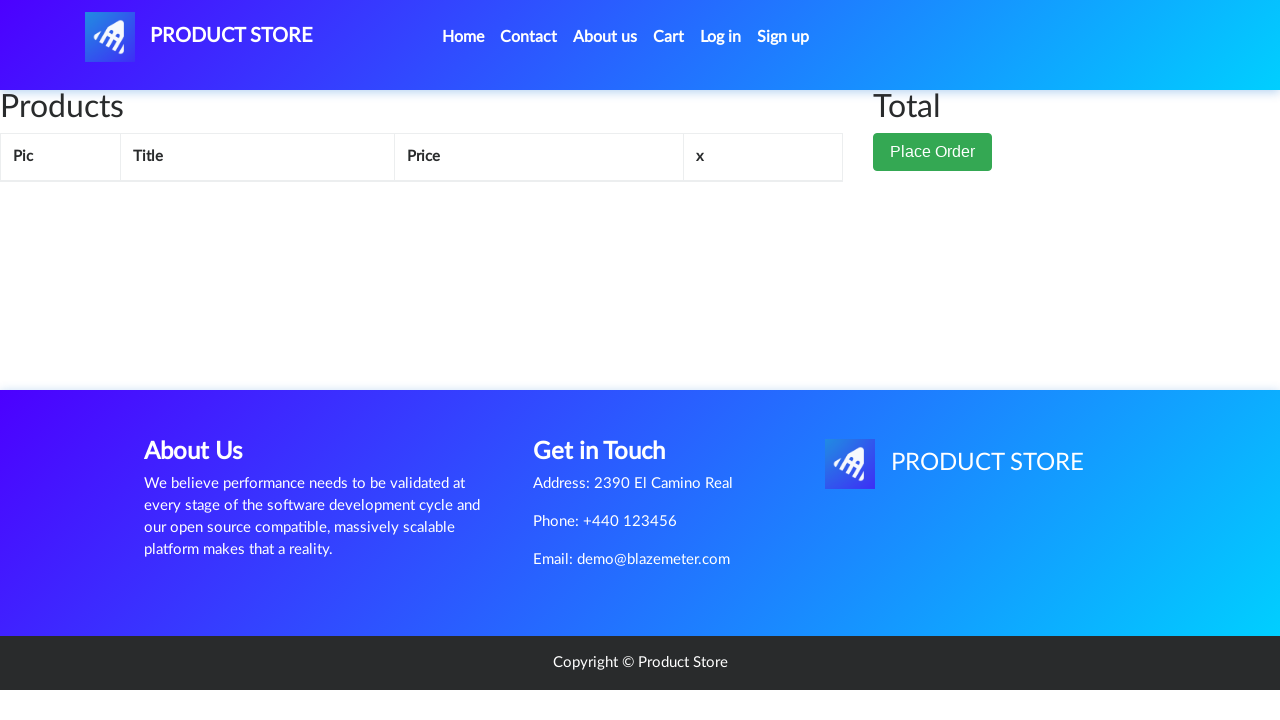

Waited 3 seconds for cart to load with all three products
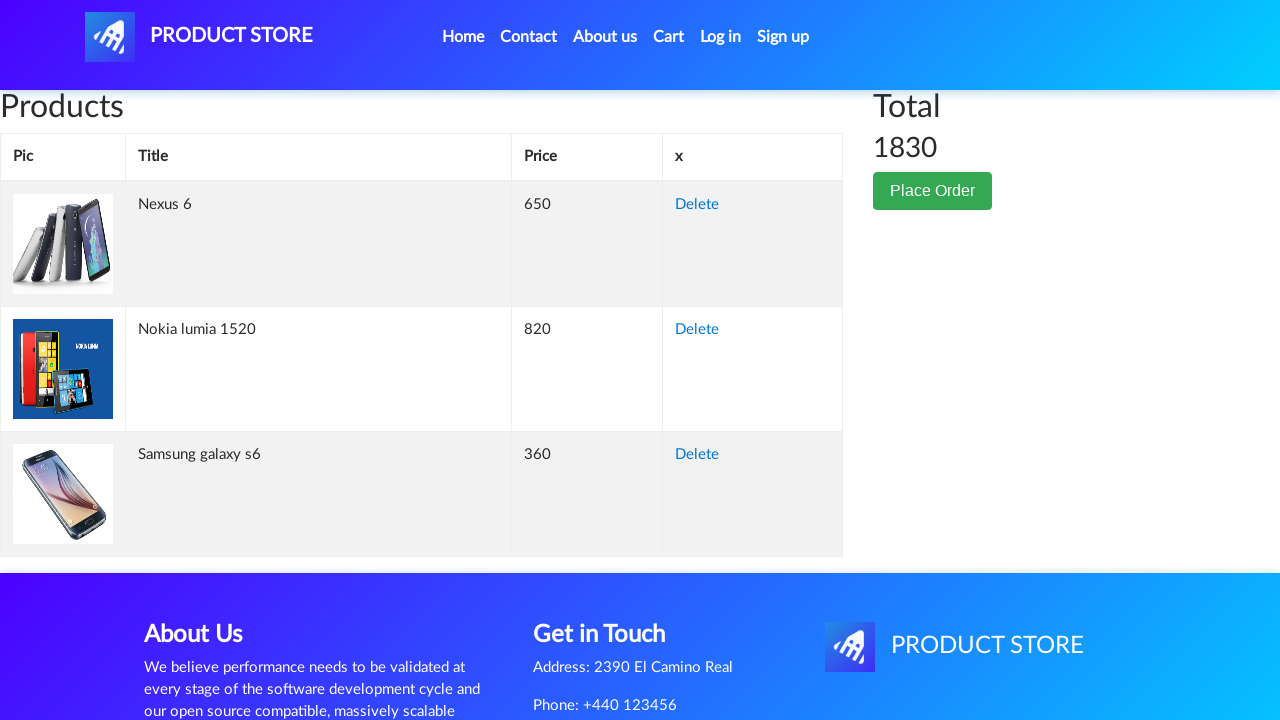

Clicked delete button for first product in cart at (697, 205) on xpath=/html/body/div[6]/div/div[1]/div/table/tbody/tr[1]/td[4]/a
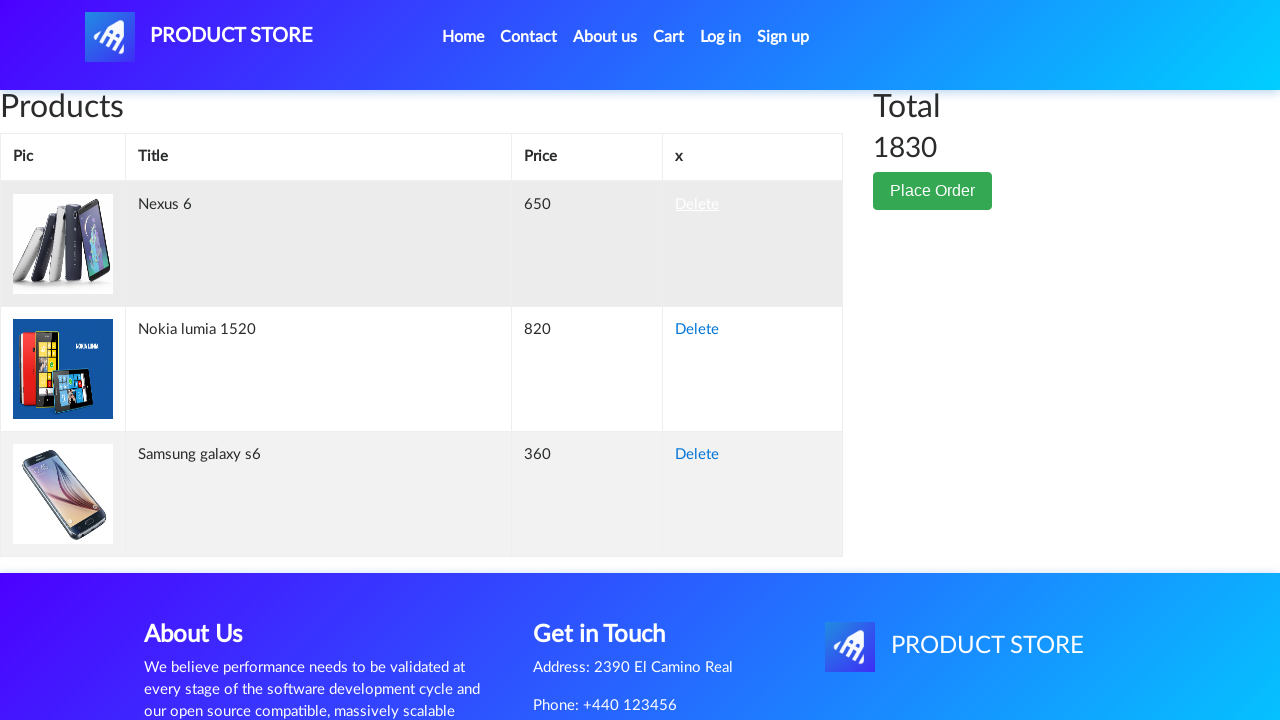

Waited 5 seconds for first product to be deleted
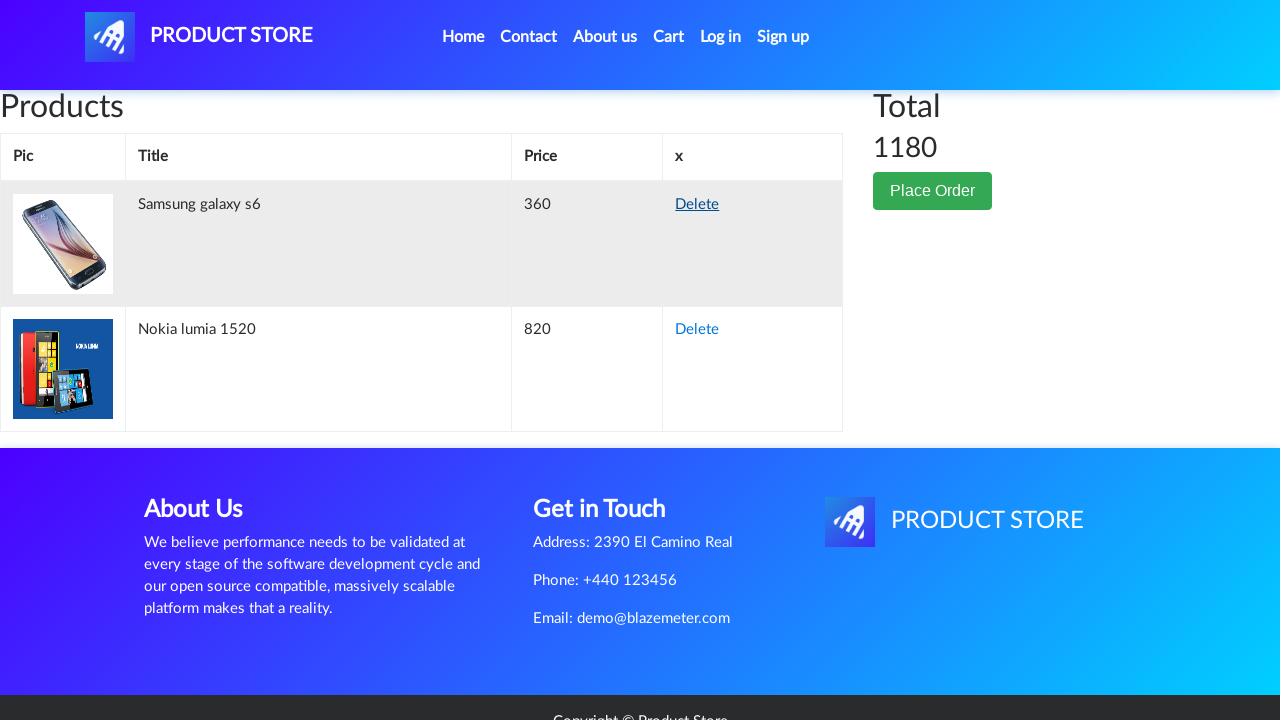

Navigated back to home page
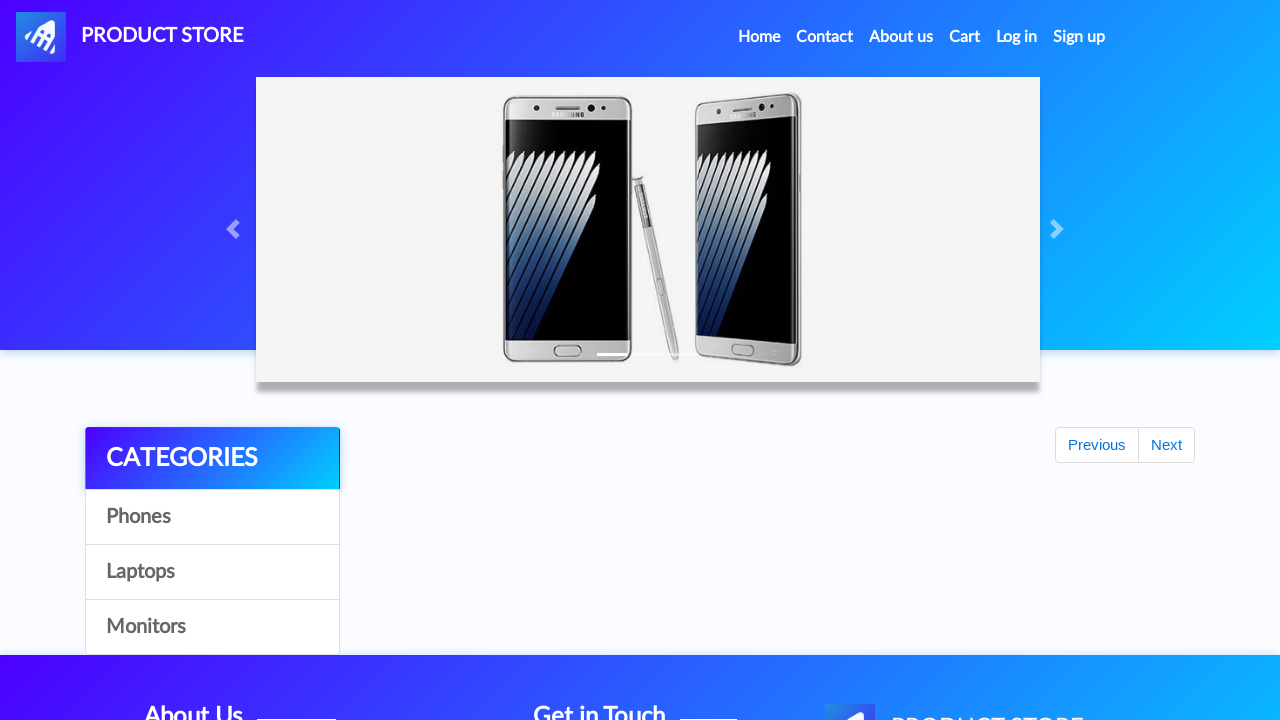

Clicked on cart button at (965, 37) on #cartur
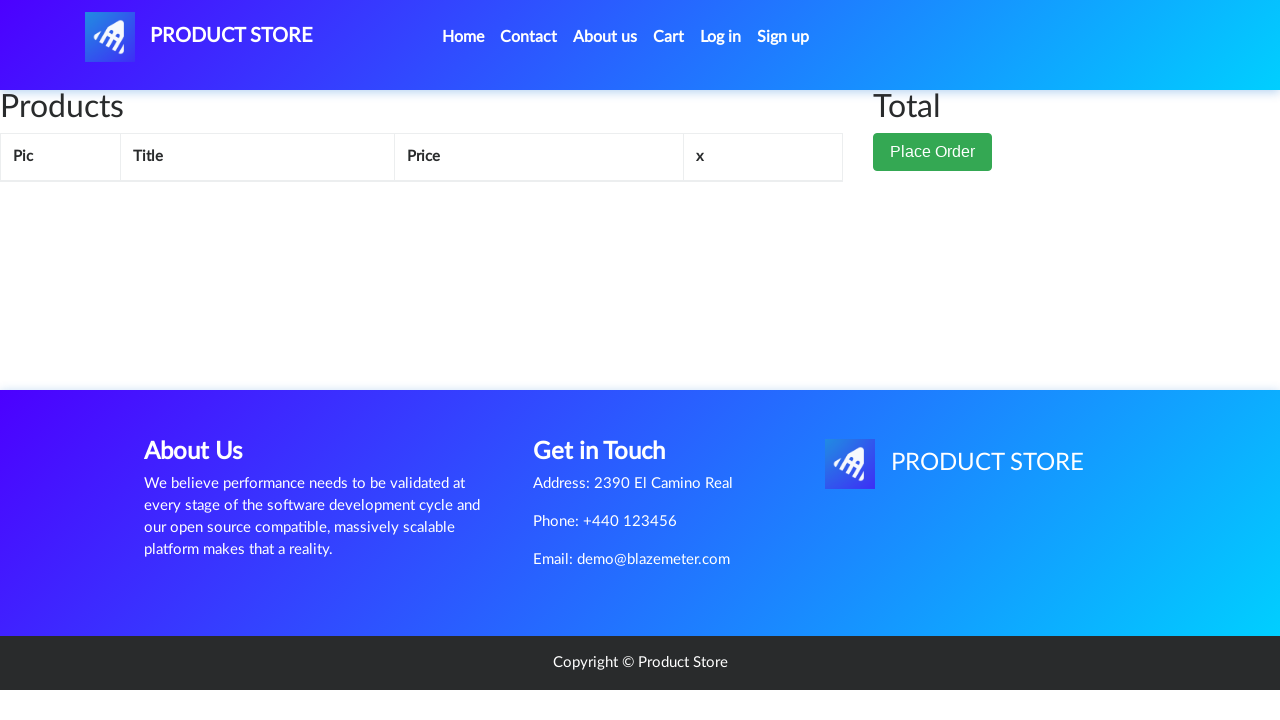

Waited 3 seconds for cart to load with remaining products
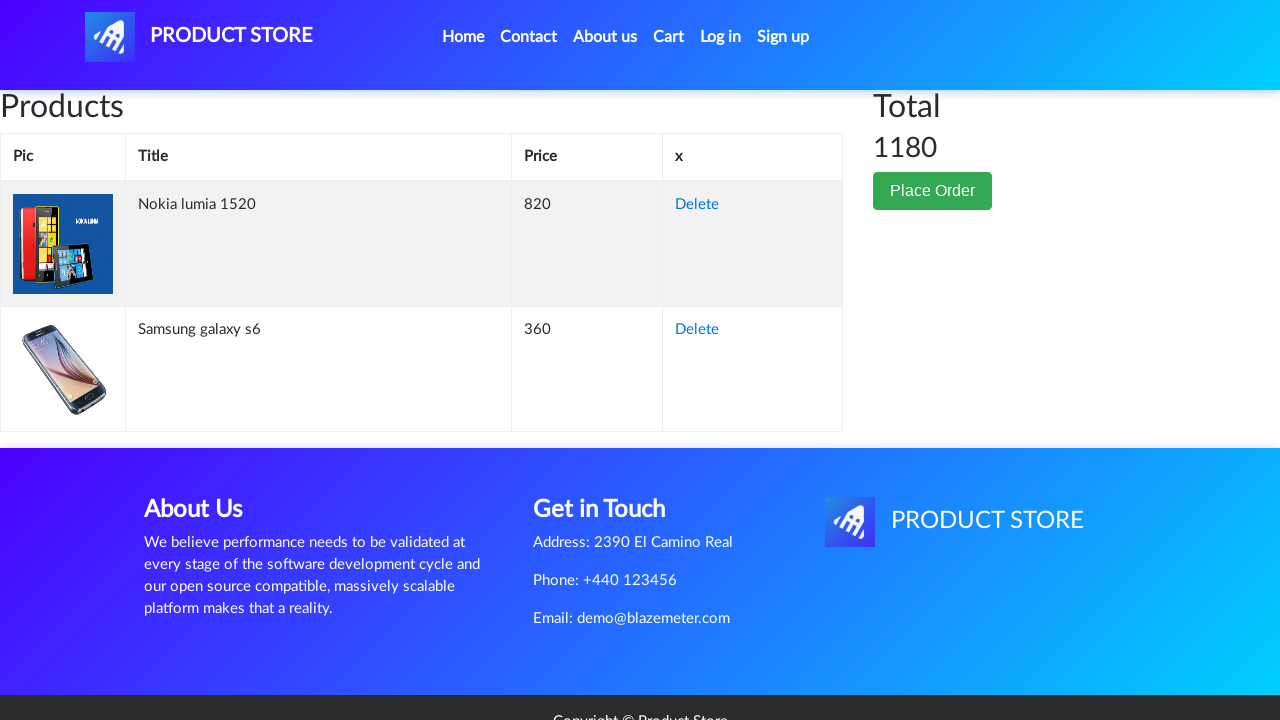

Clicked delete button for second product in cart at (697, 205) on xpath=/html/body/div[6]/div/div[1]/div/table/tbody/tr[1]/td[4]/a
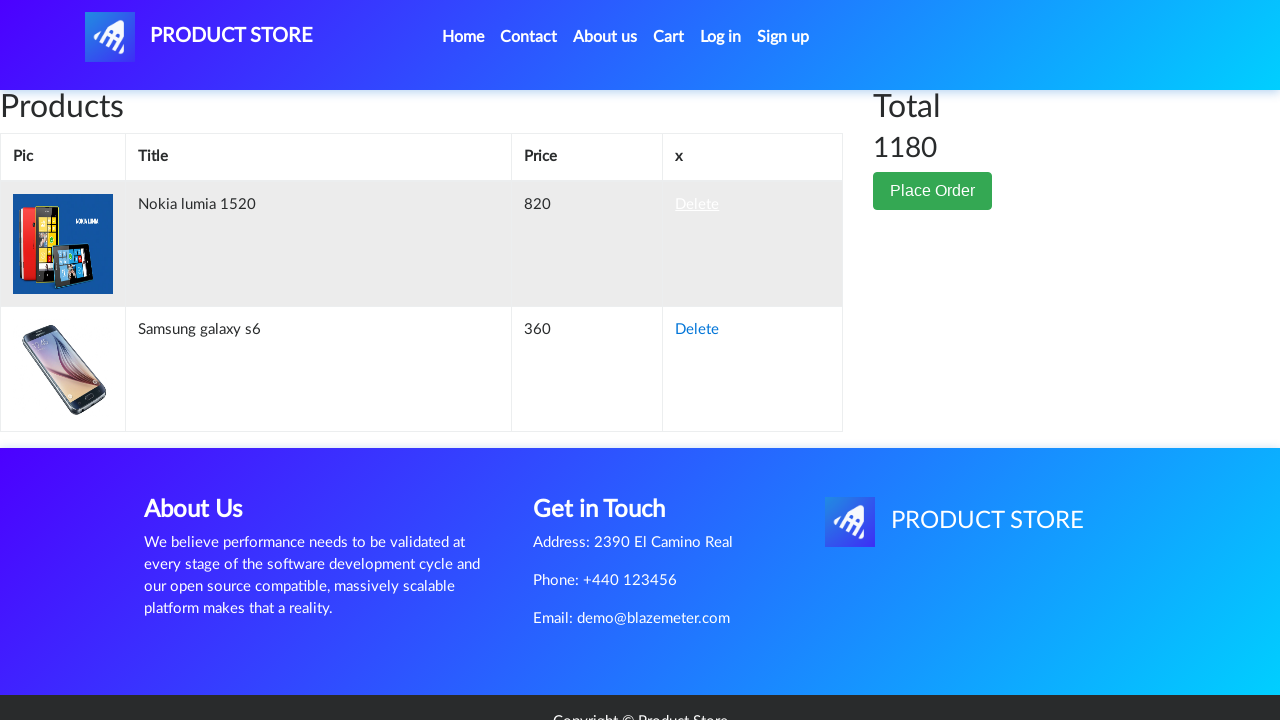

Waited 5 seconds for second product to be deleted
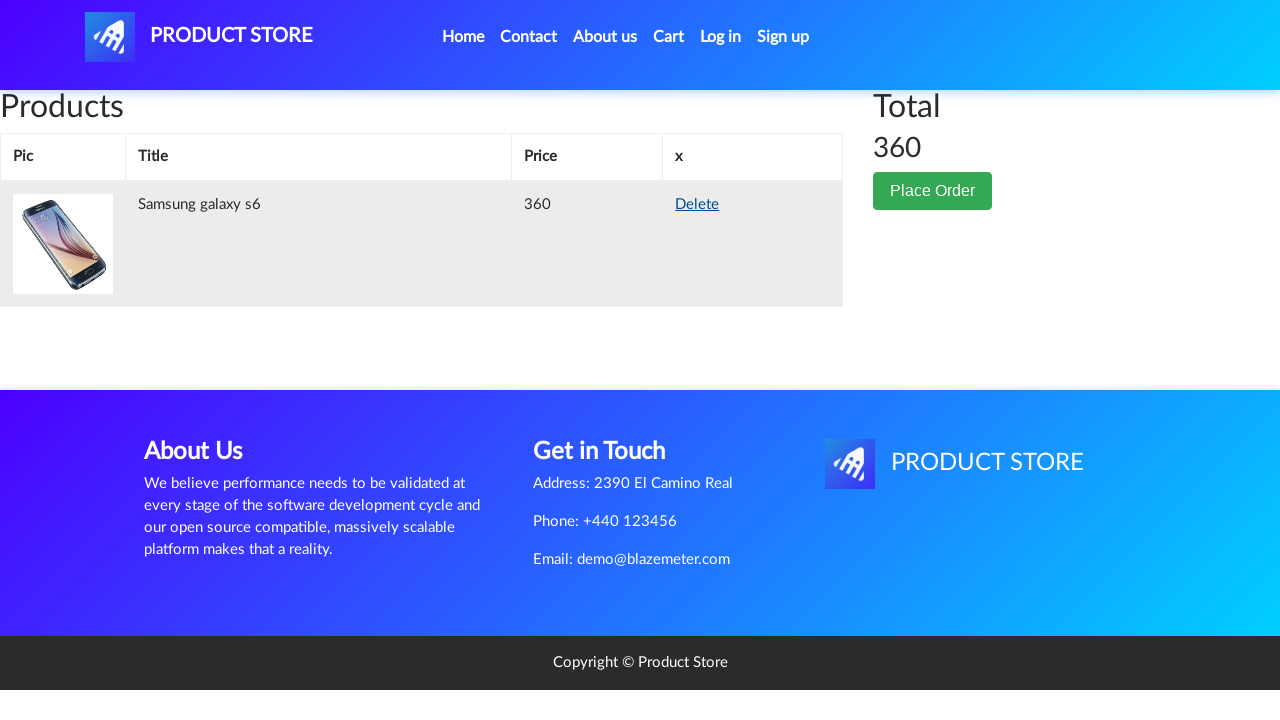

Navigated back to home page
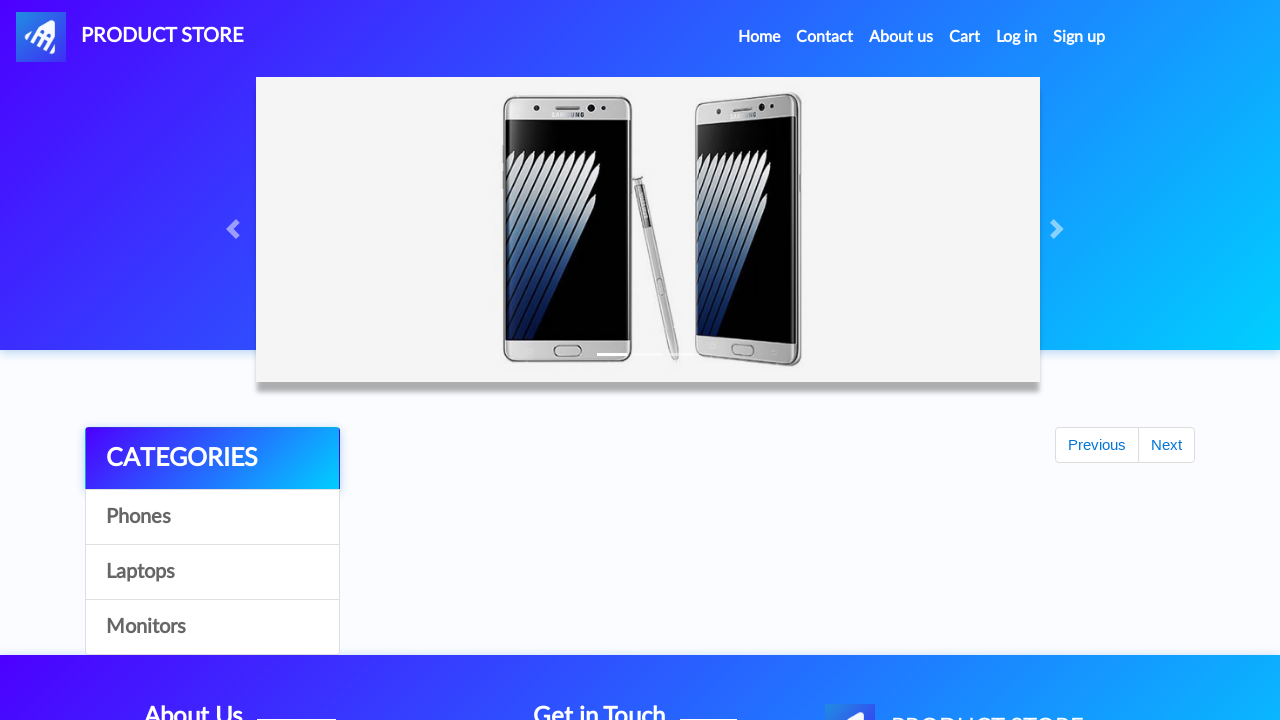

Clicked on cart button at (965, 37) on #cartur
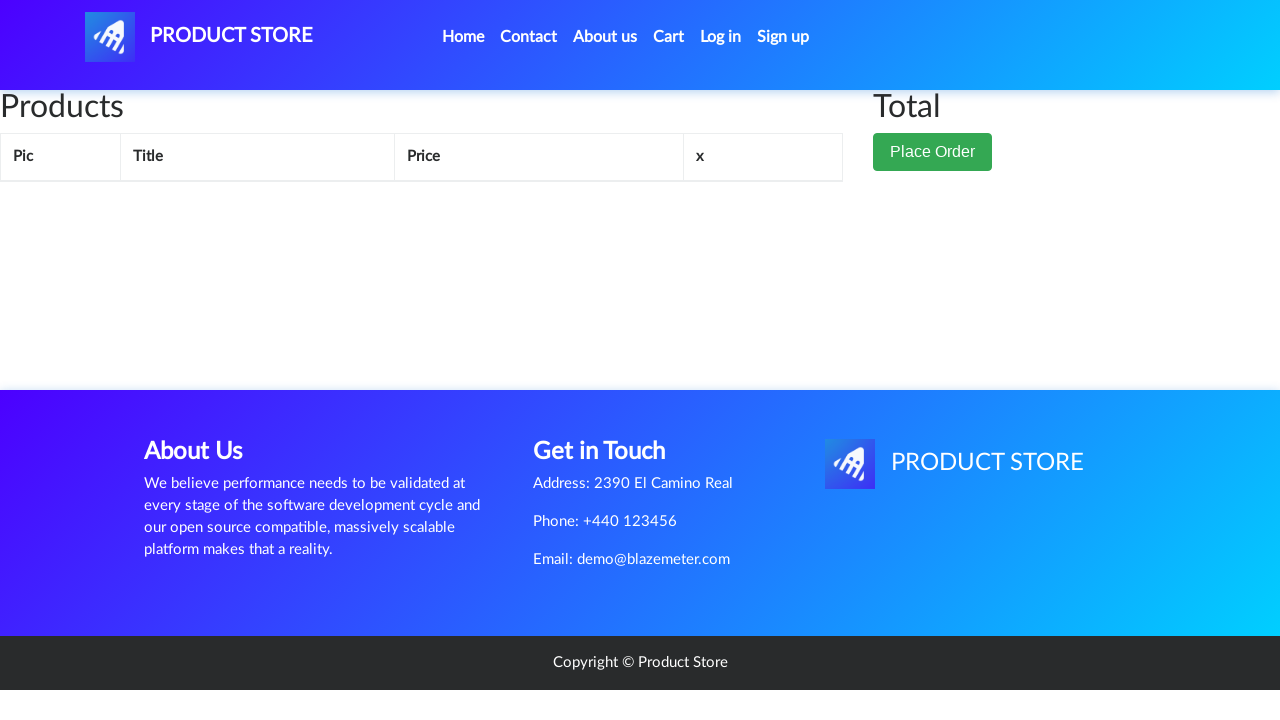

Waited 3 seconds for cart to load with last product
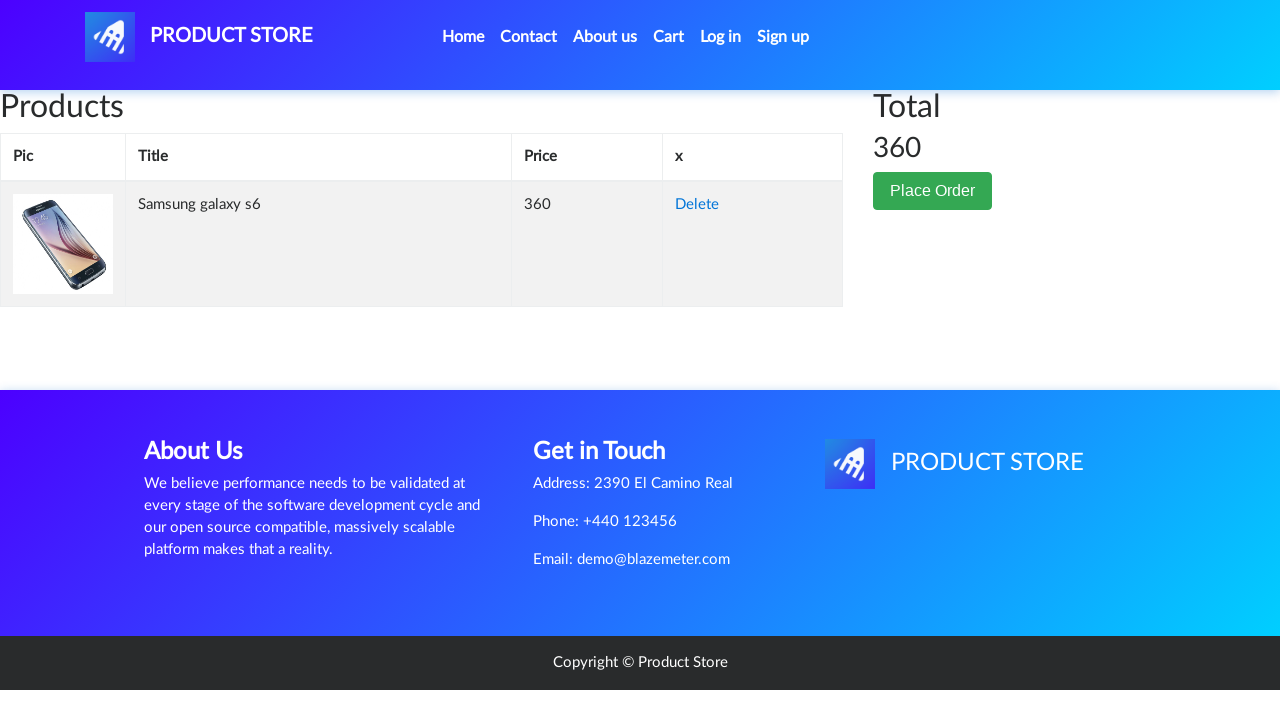

Clicked delete button for third product in cart at (697, 205) on xpath=/html/body/div[6]/div/div[1]/div/table/tbody/tr[1]/td[4]/a
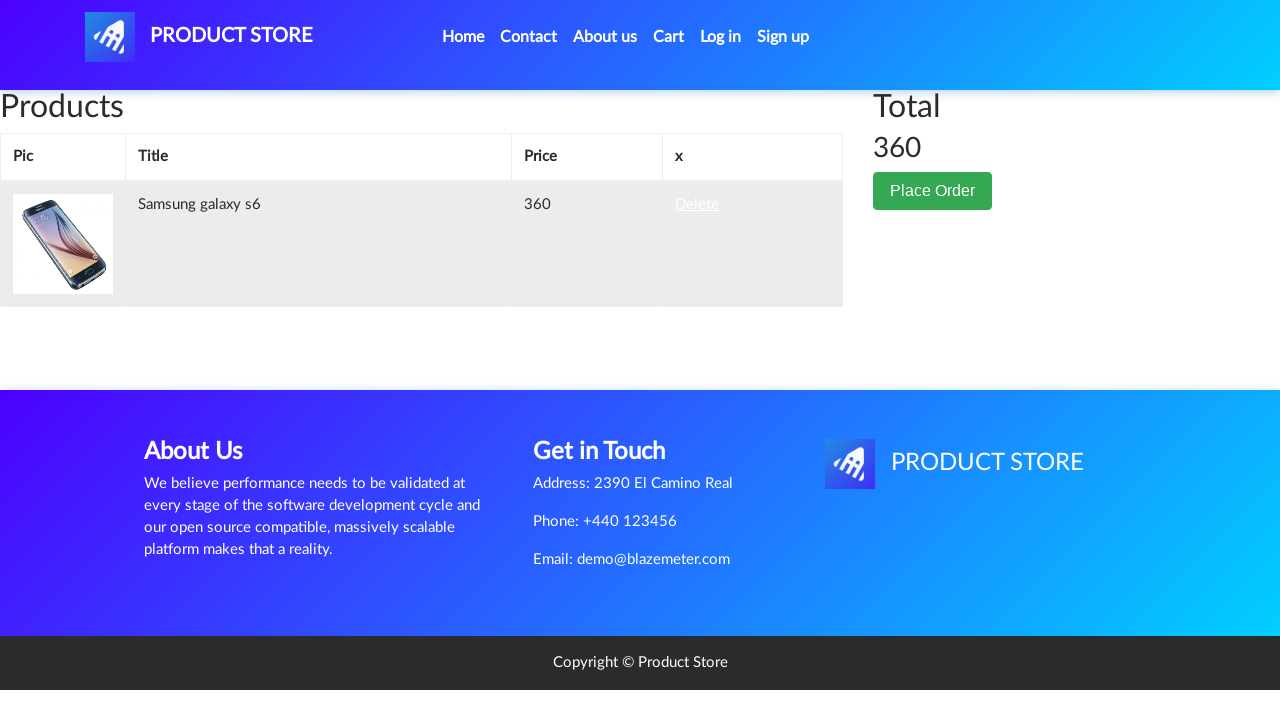

Waited 5 seconds for third product to be deleted
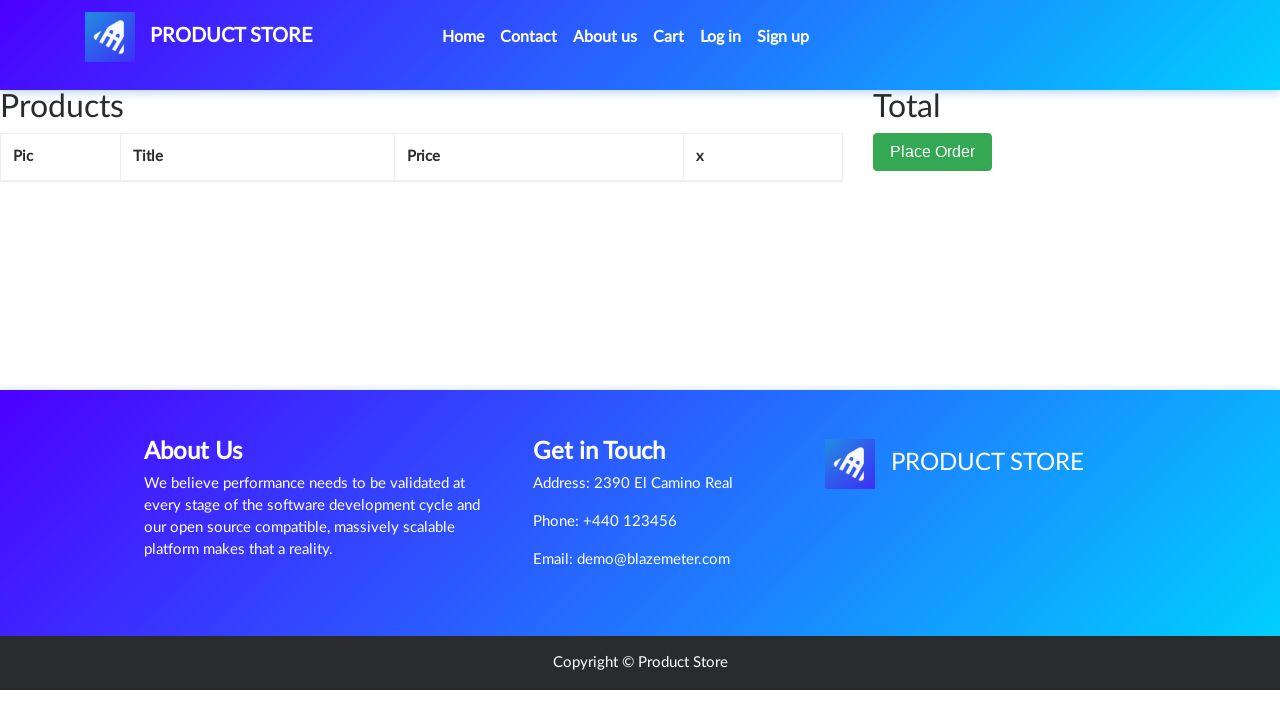

Navigated back to home page
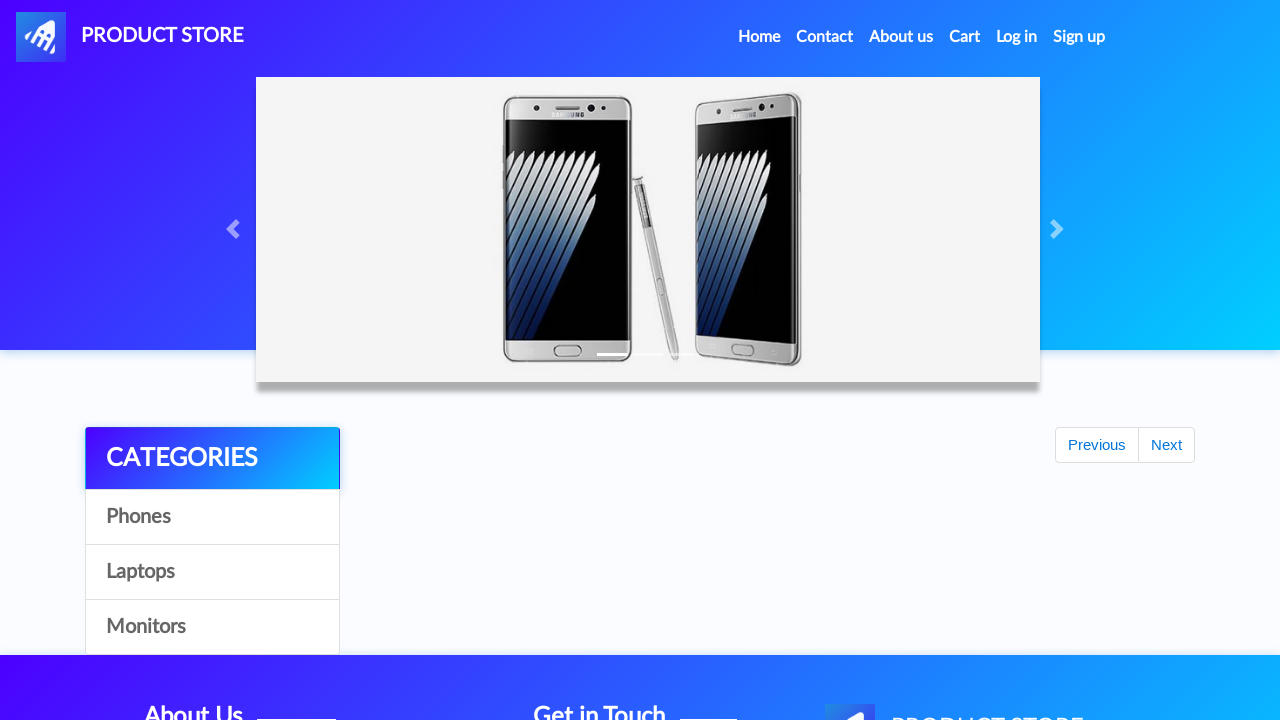

Clicked on cart button to verify all products have been deleted at (965, 37) on #cartur
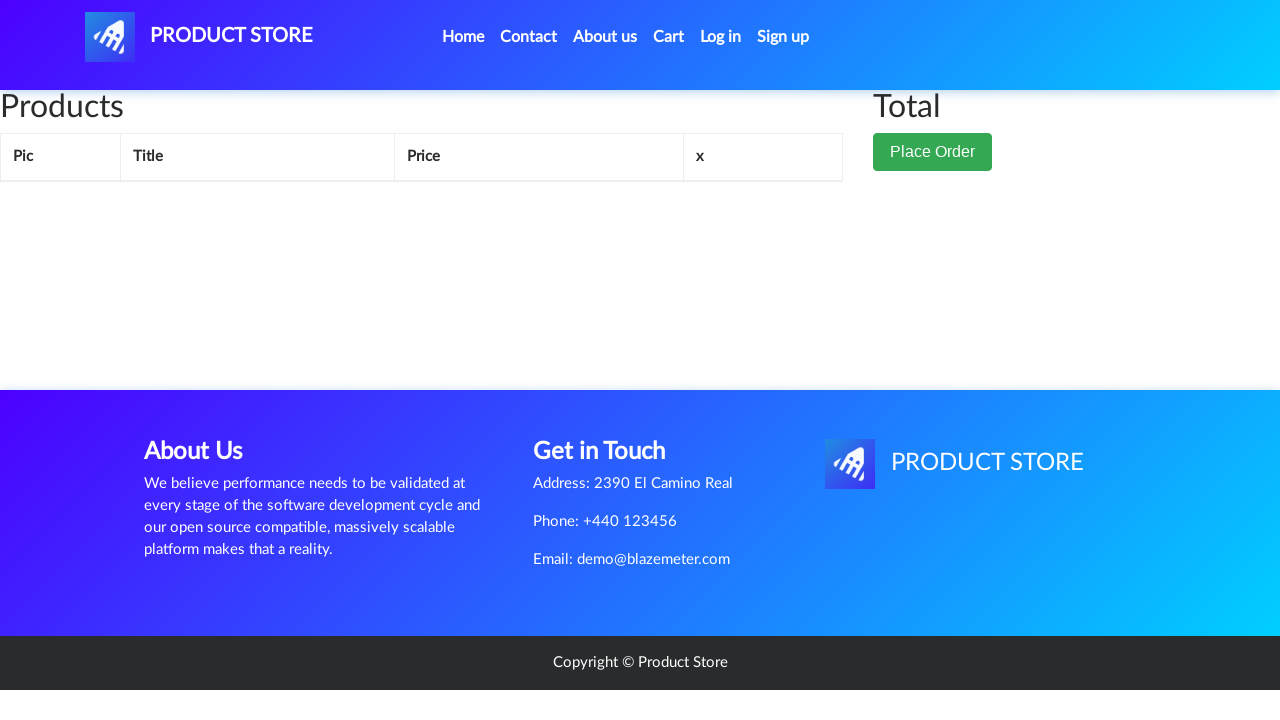

Waited 3 seconds for cart to load in final state (empty)
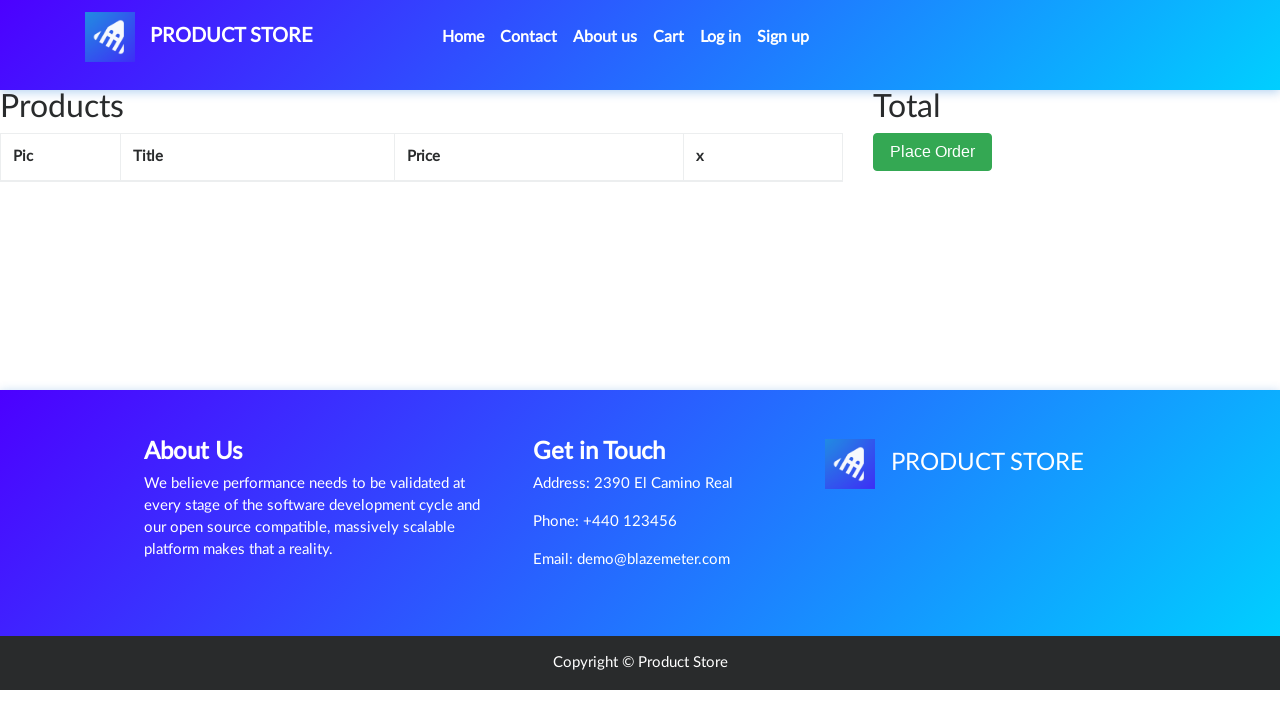

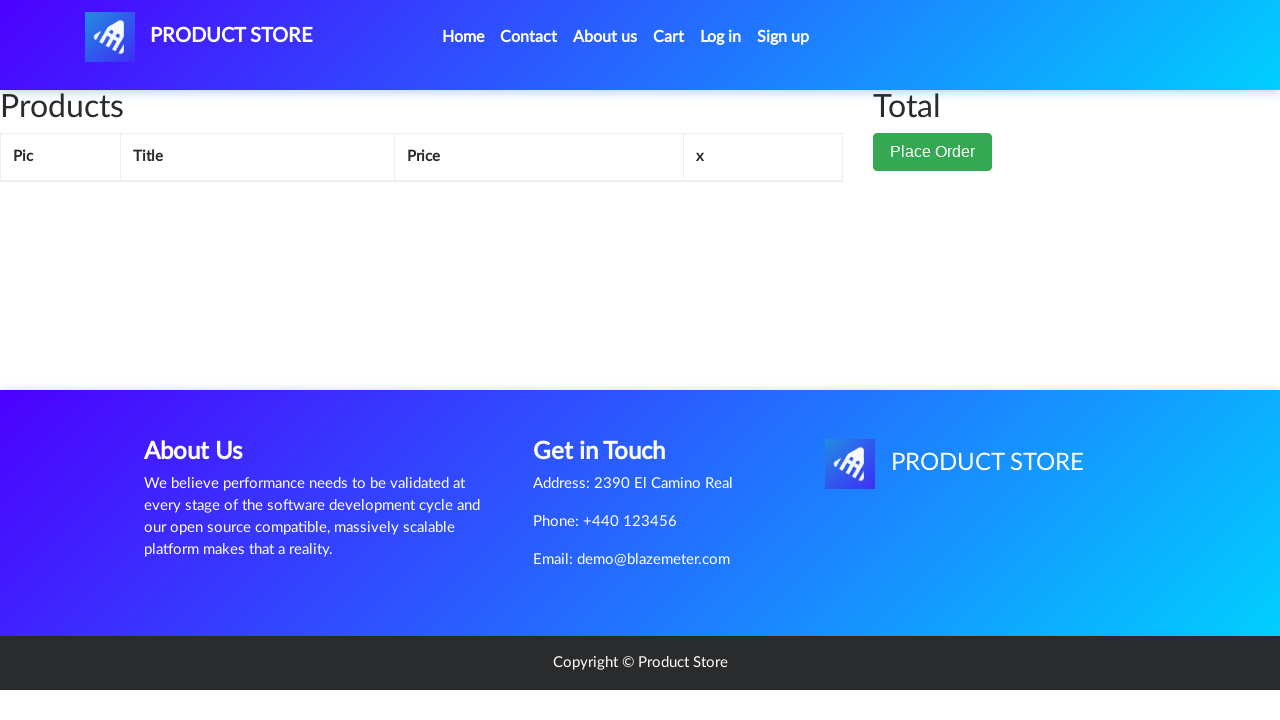